Tests search functionality on a pizzeria website by entering a search term "пепперони" (pepperoni) and clicking the search button

Starting URL: http://pizzeria.skillbox.cc/

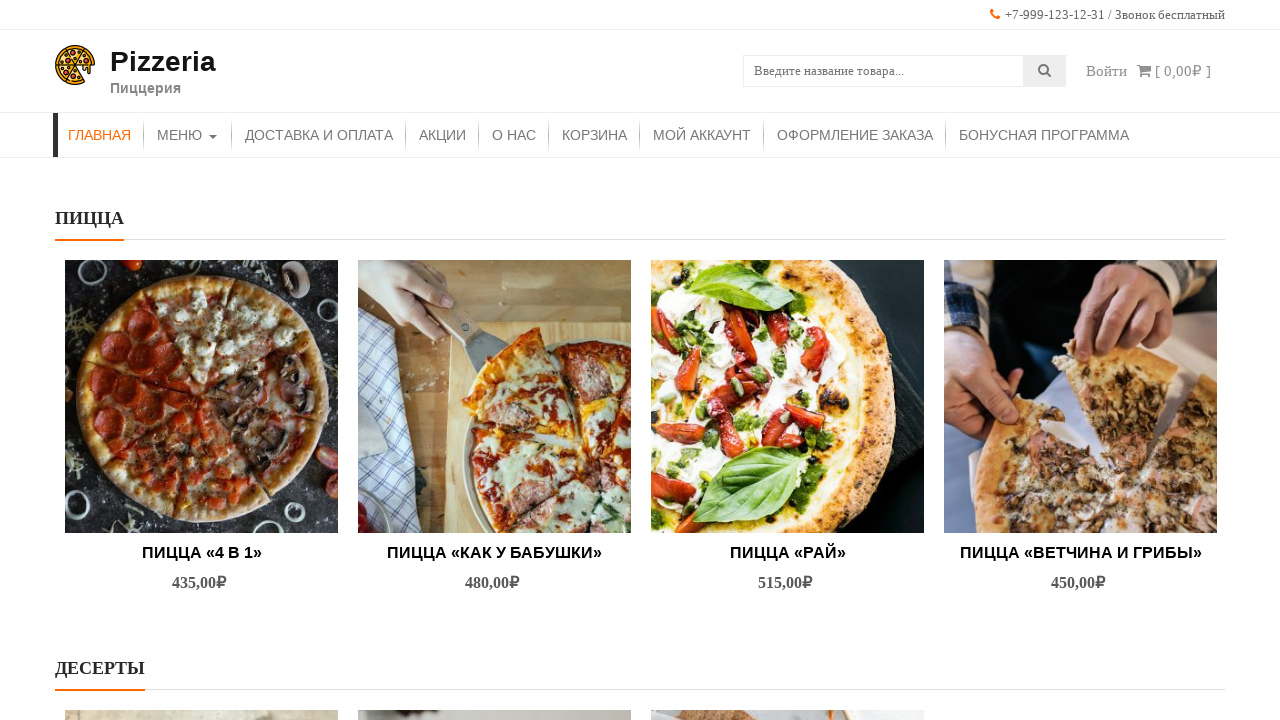

Filled search field with 'пепперони' (pepperoni) on .search-field
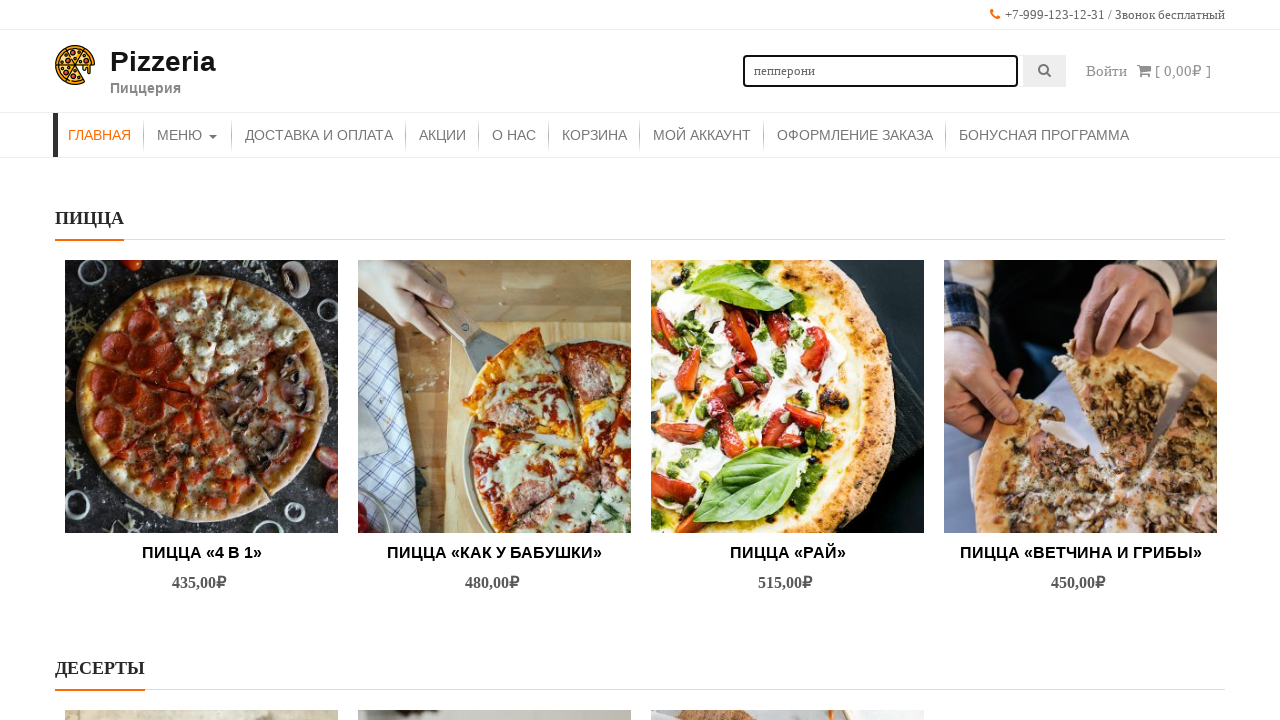

Clicked search button to execute search at (1045, 71) on button.searchsubmit
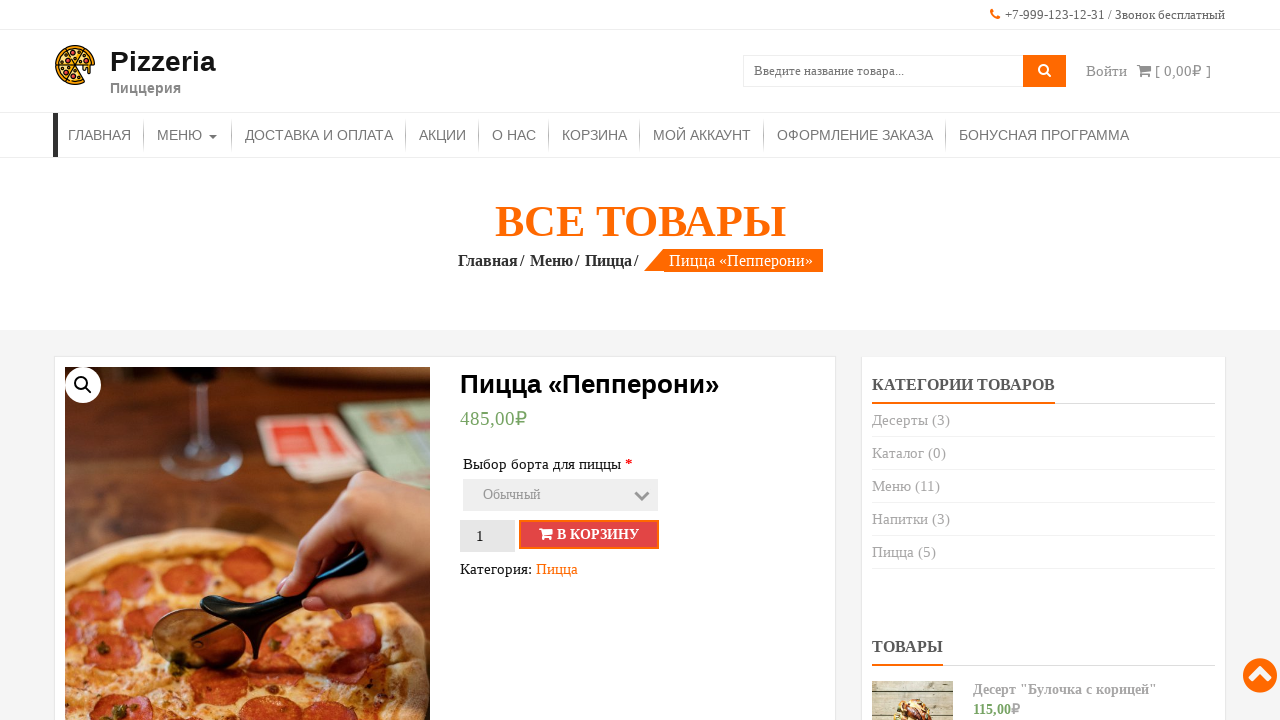

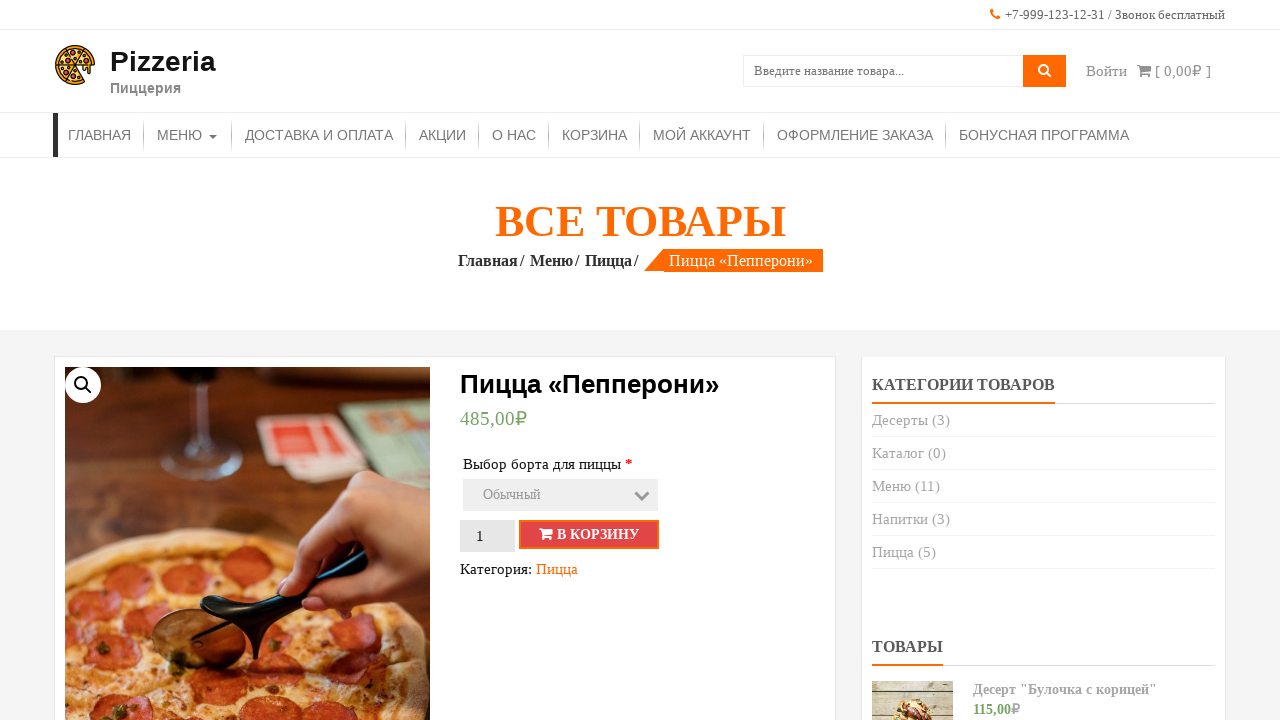